Tests auto-suggestive dropdown functionality by typing a partial country name and selecting the matching option from the suggestions list

Starting URL: https://rahulshettyacademy.com/dropdownsPractise/

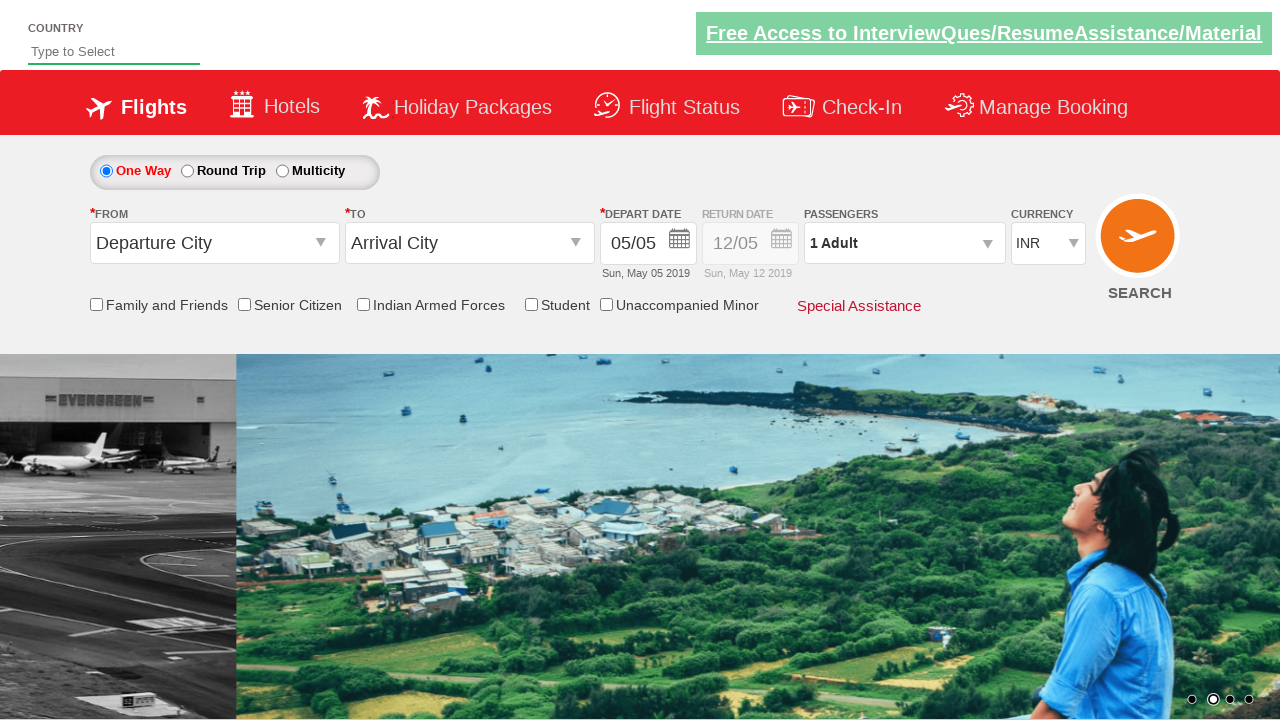

Typed 'ind' into autosuggest field to trigger dropdown suggestions on #autosuggest
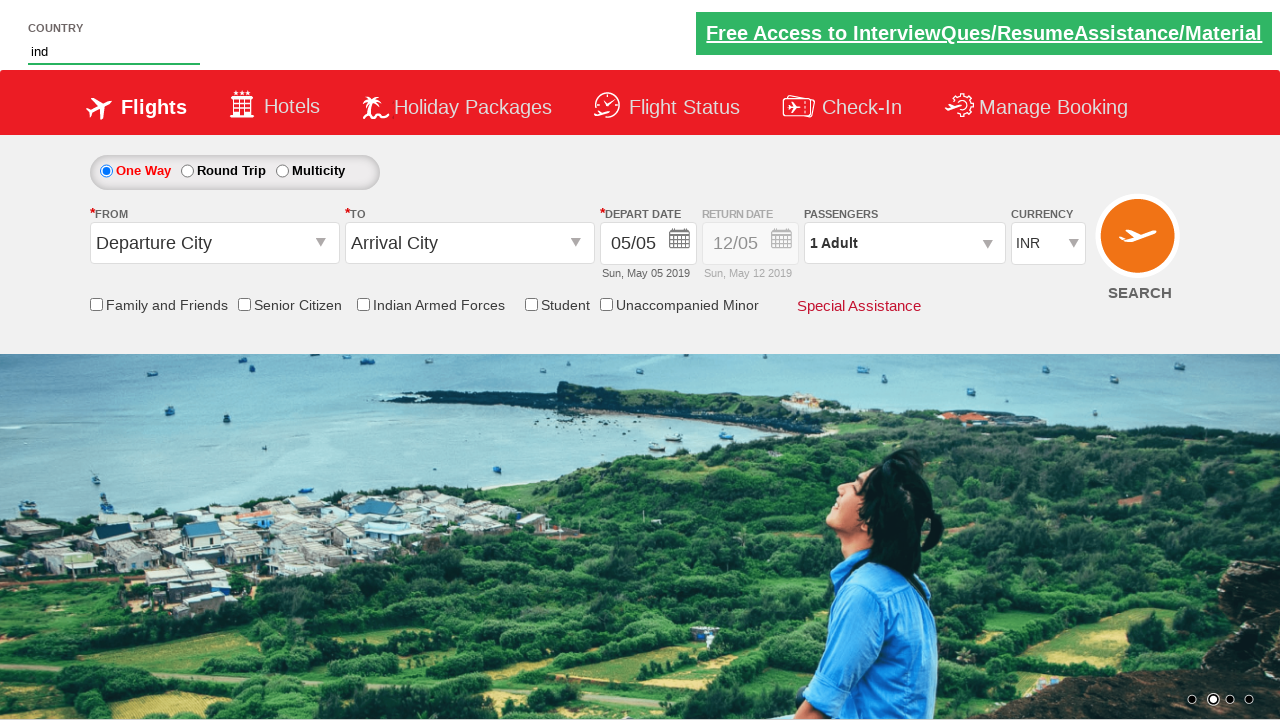

Waited for auto-suggestion dropdown items to appear
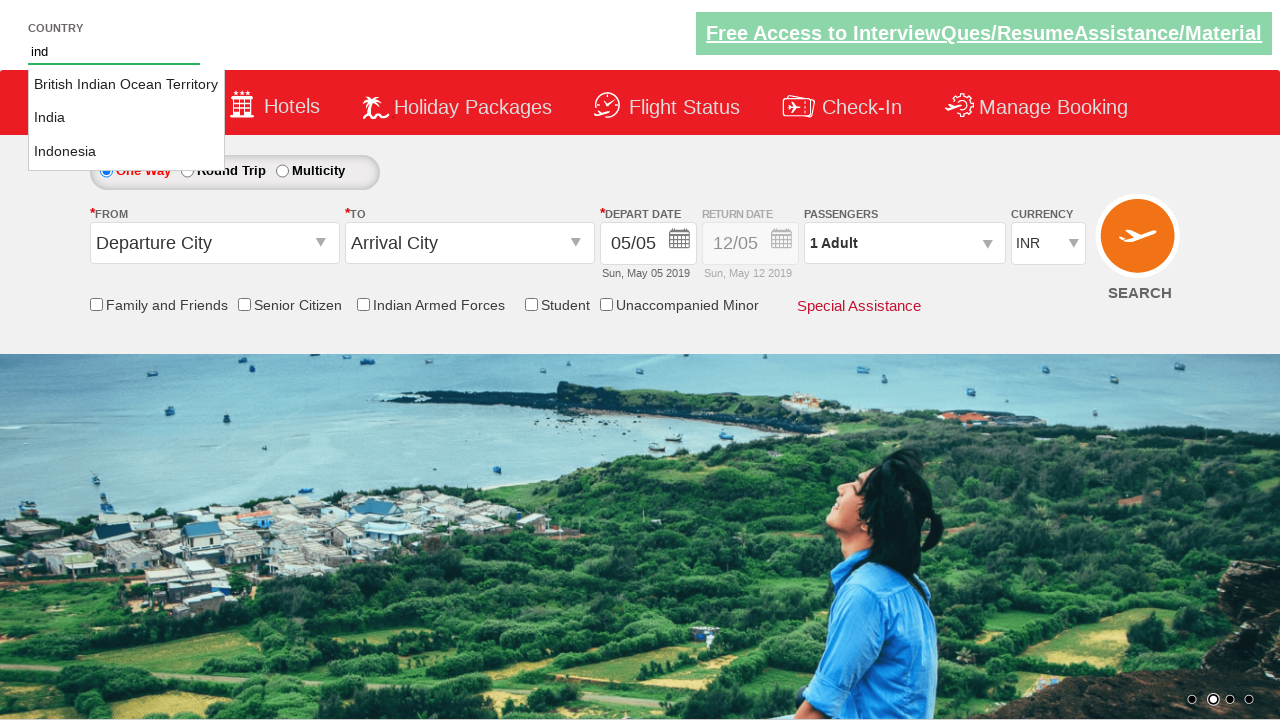

Selected 'India' from the auto-suggestive dropdown list at (126, 118) on li.ui-menu-item a:text-is('India')
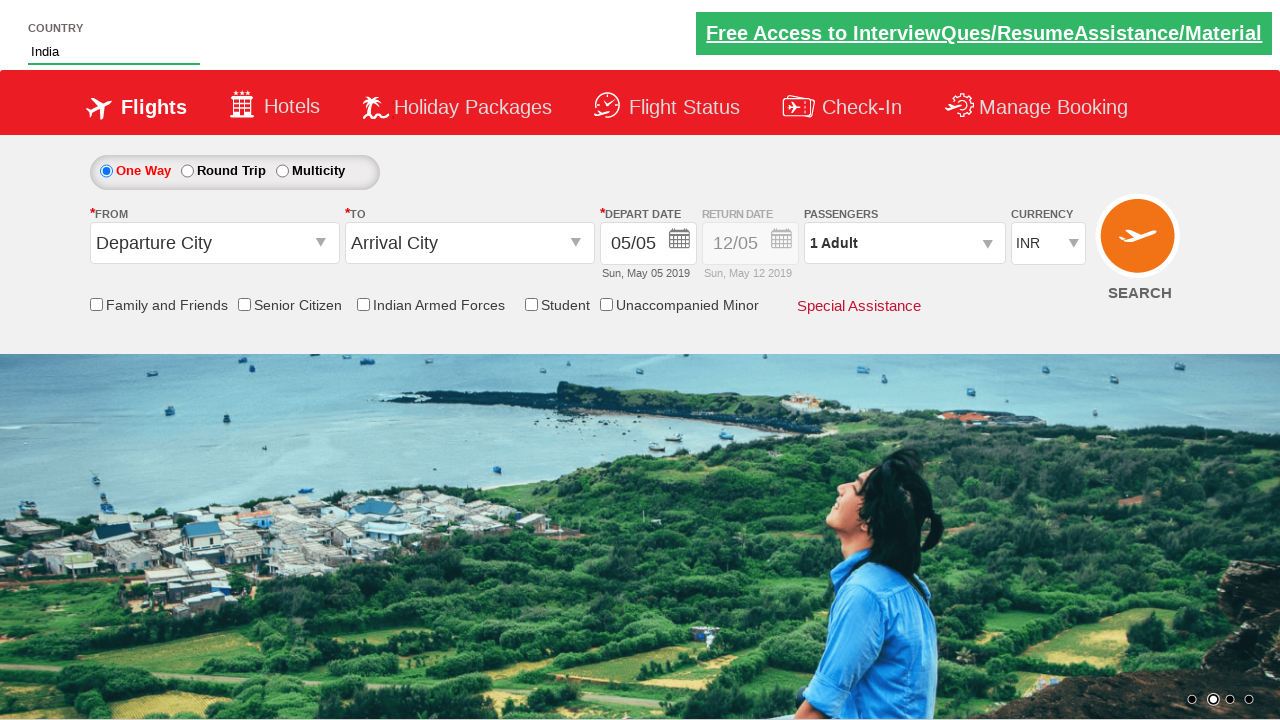

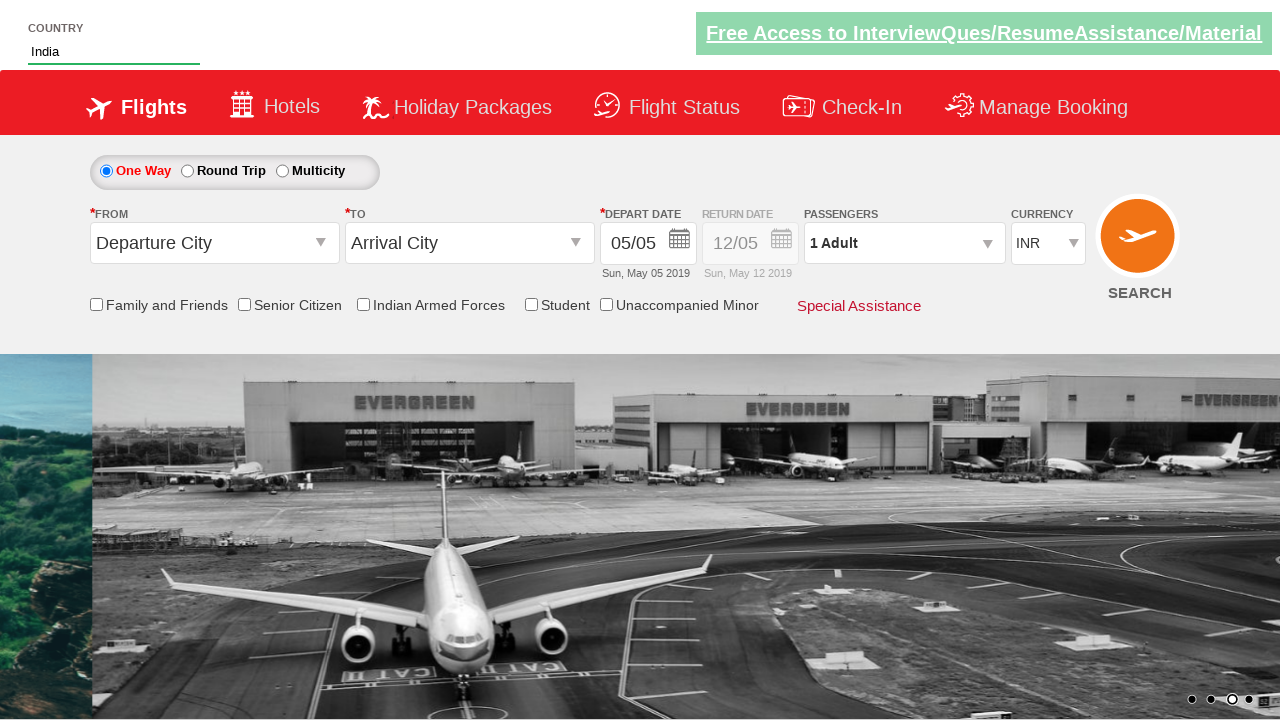